Tests file upload functionality by selecting a file using the file input element and clicking the upload button to submit it.

Starting URL: https://the-internet.herokuapp.com/upload

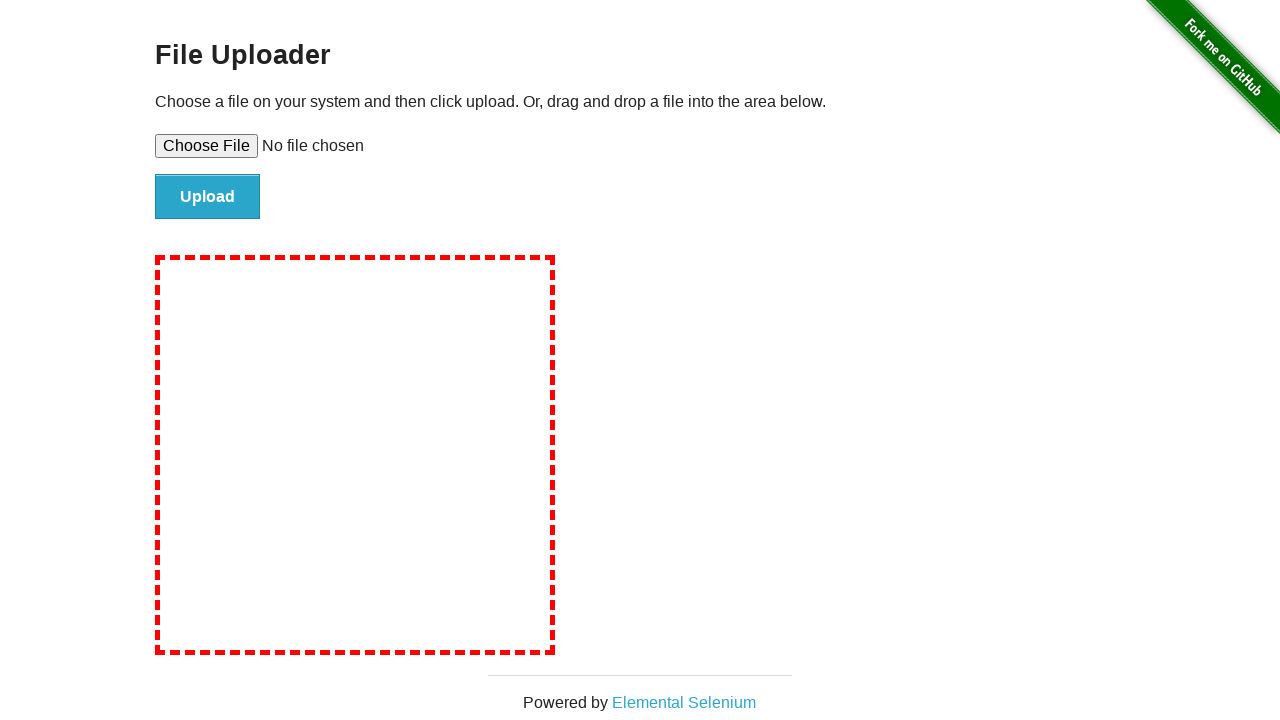

Set input file to temporary test file
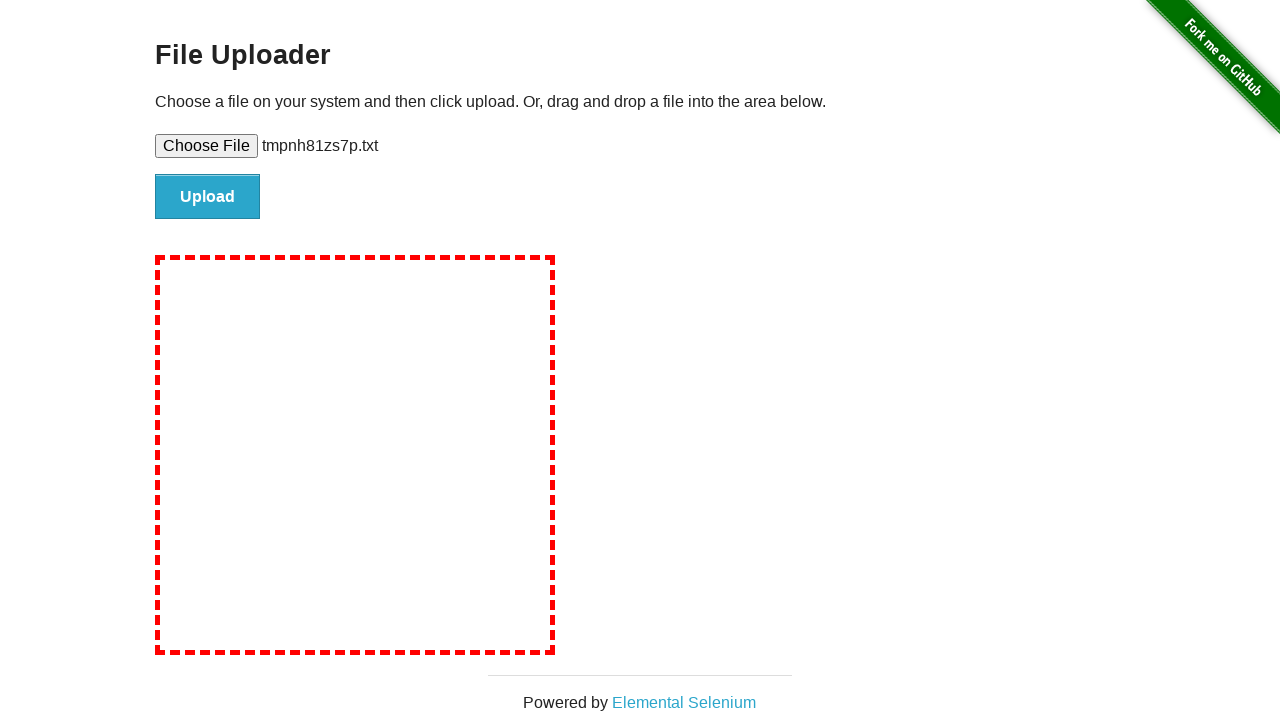

Clicked upload button to submit file at (208, 197) on input[type='submit']
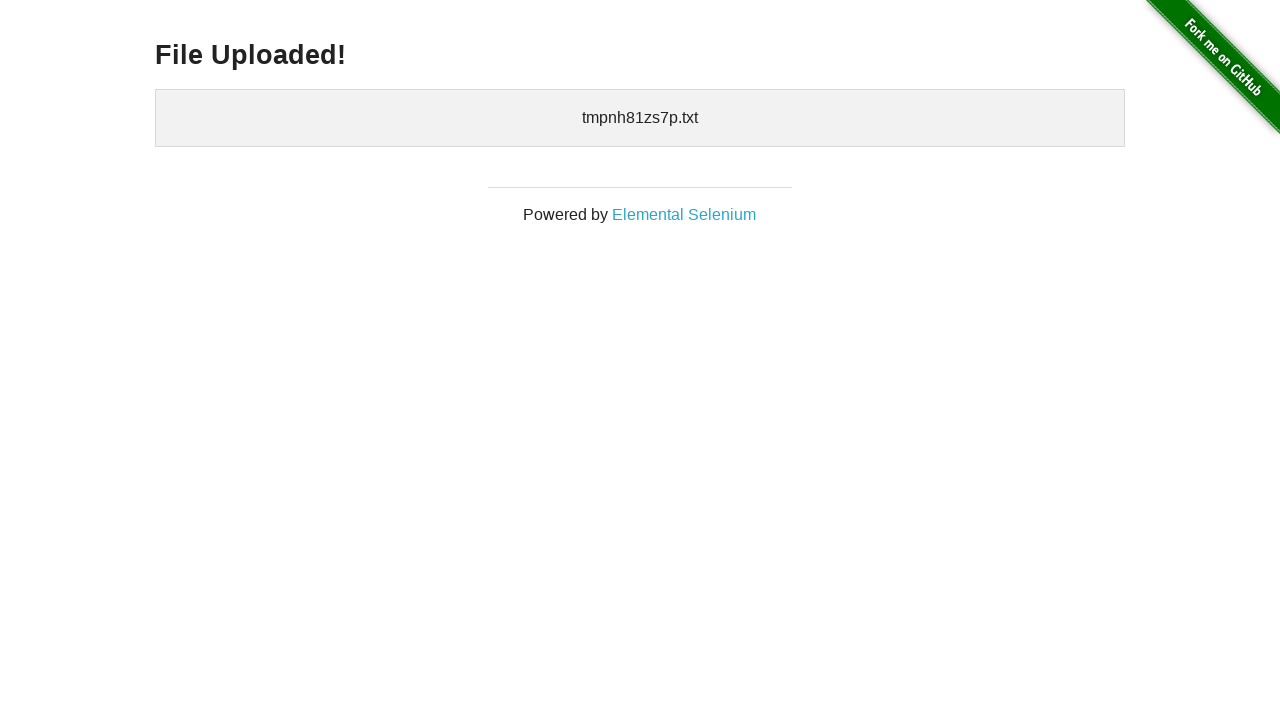

Upload confirmation appeared with uploaded files section
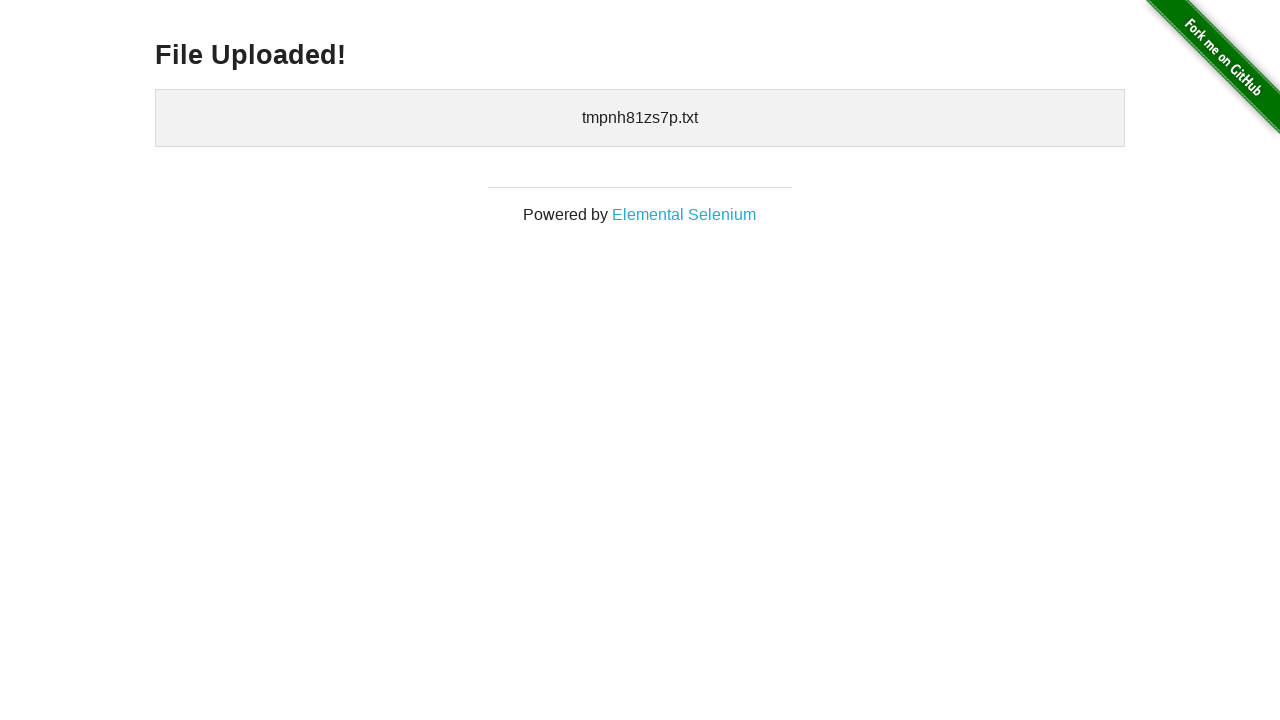

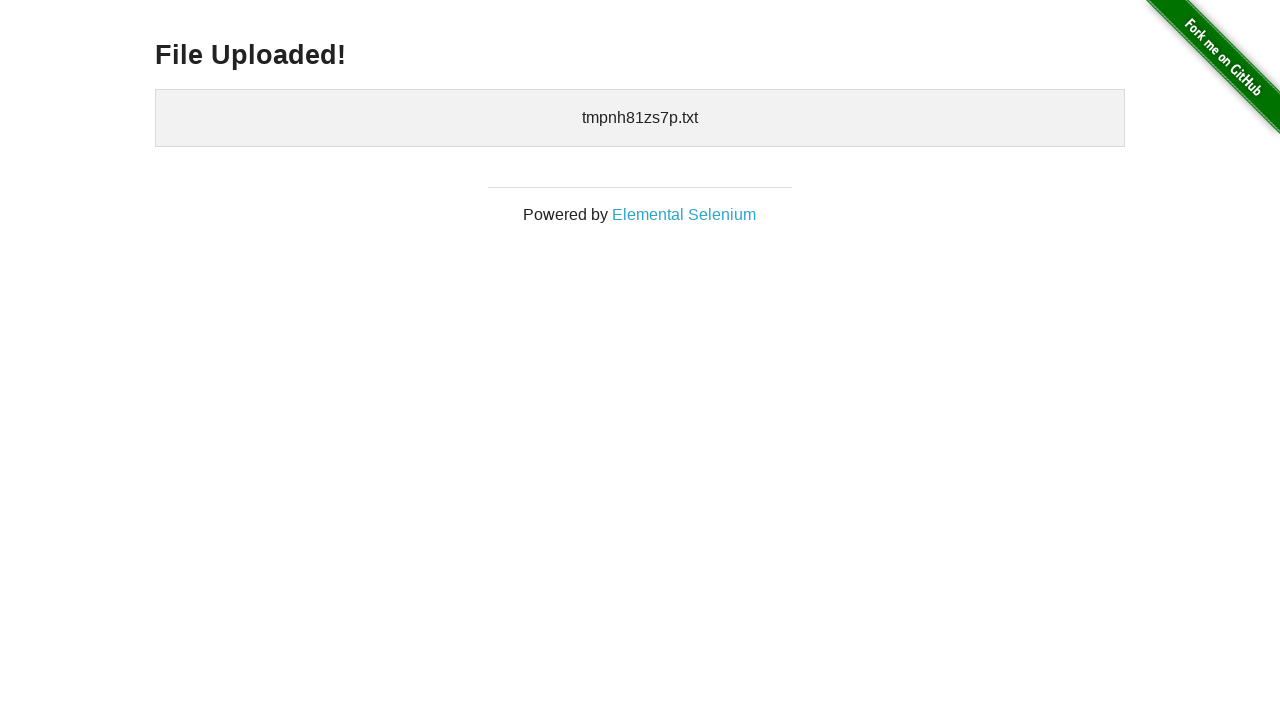